Tests data table sorting with semantic attributes in descending order by clicking the dues header element twice

Starting URL: http://the-internet.herokuapp.com/tables

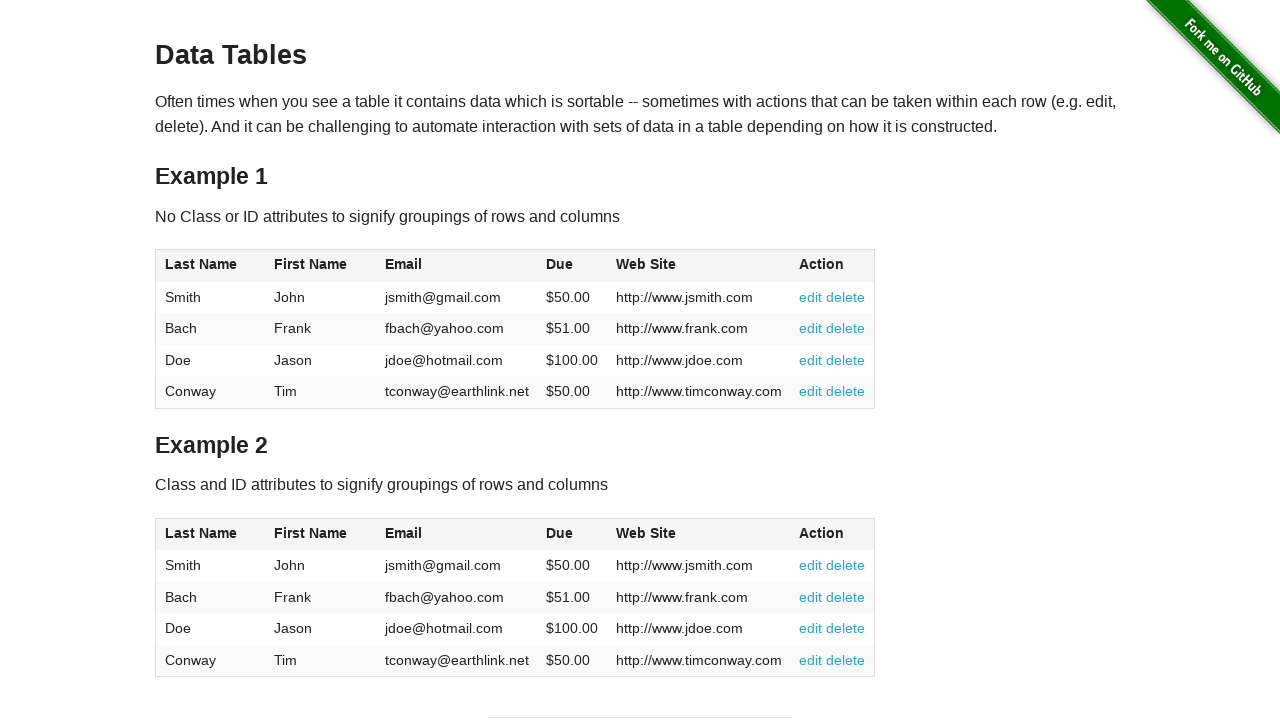

Clicked dues column header first time to initiate sort at (560, 533) on #table2 thead .dues
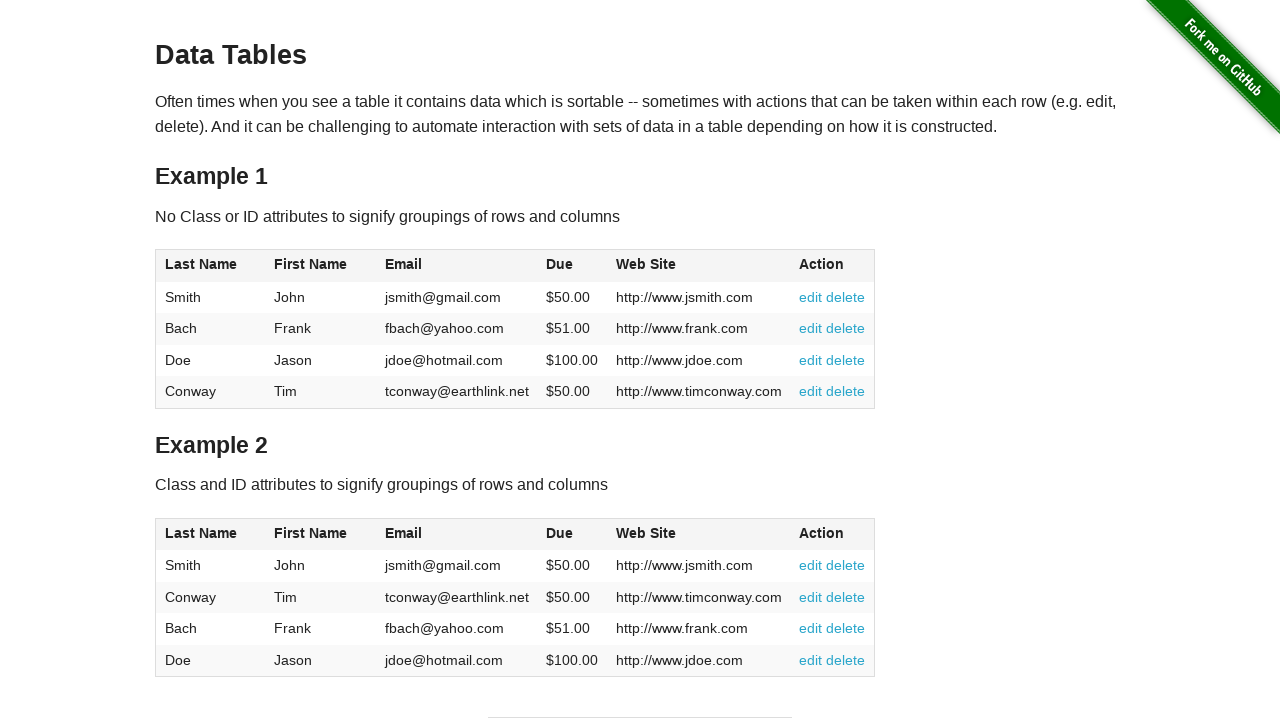

Clicked dues column header second time to sort in descending order at (560, 533) on #table2 thead .dues
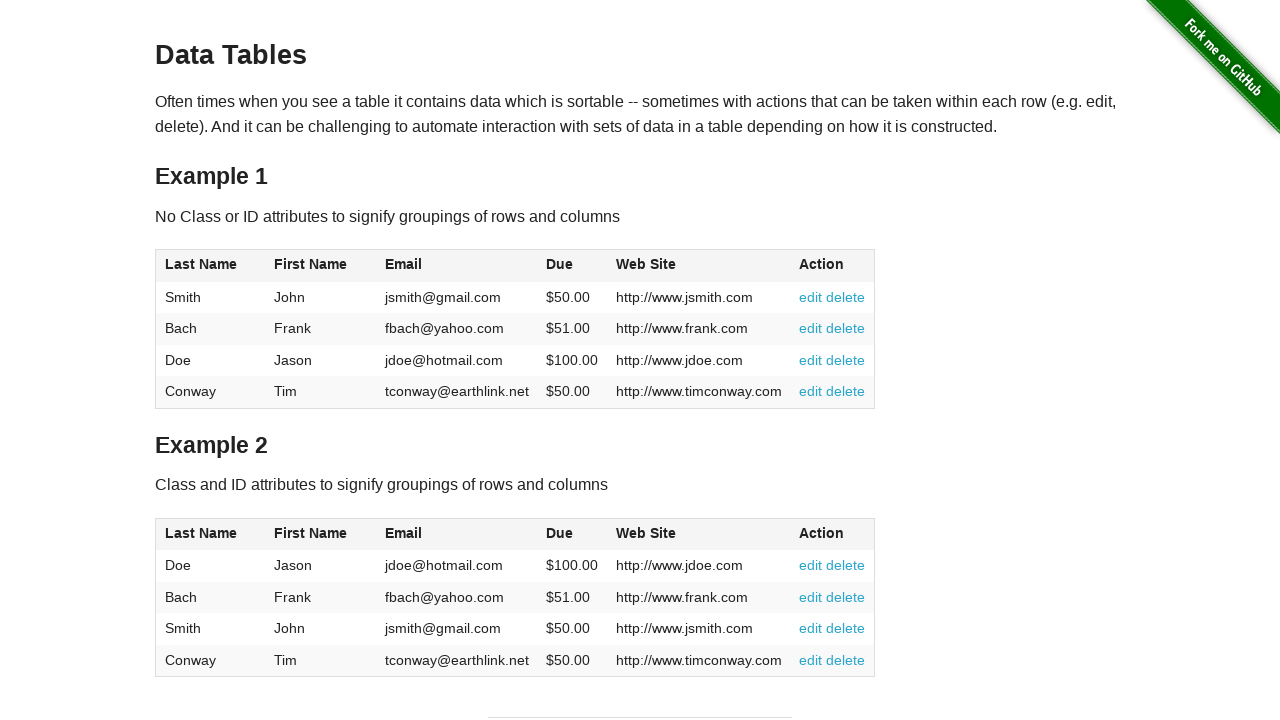

Data table sorted by dues column in descending order and values are present
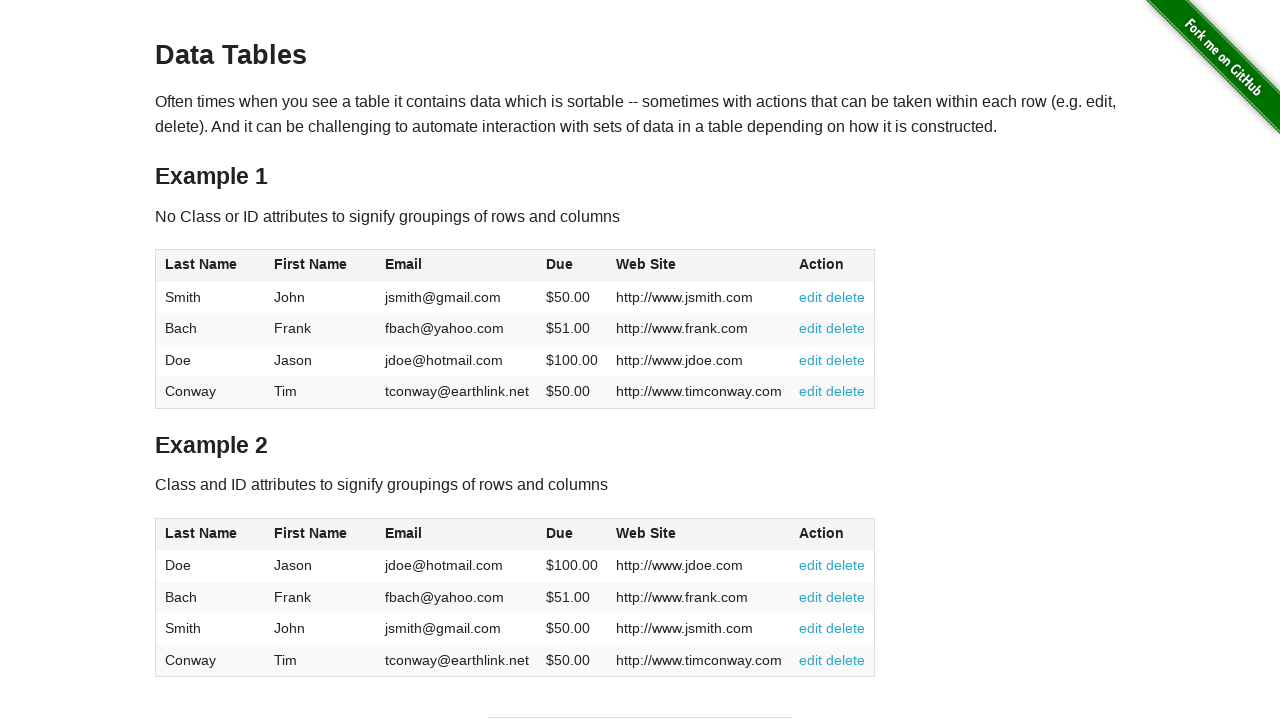

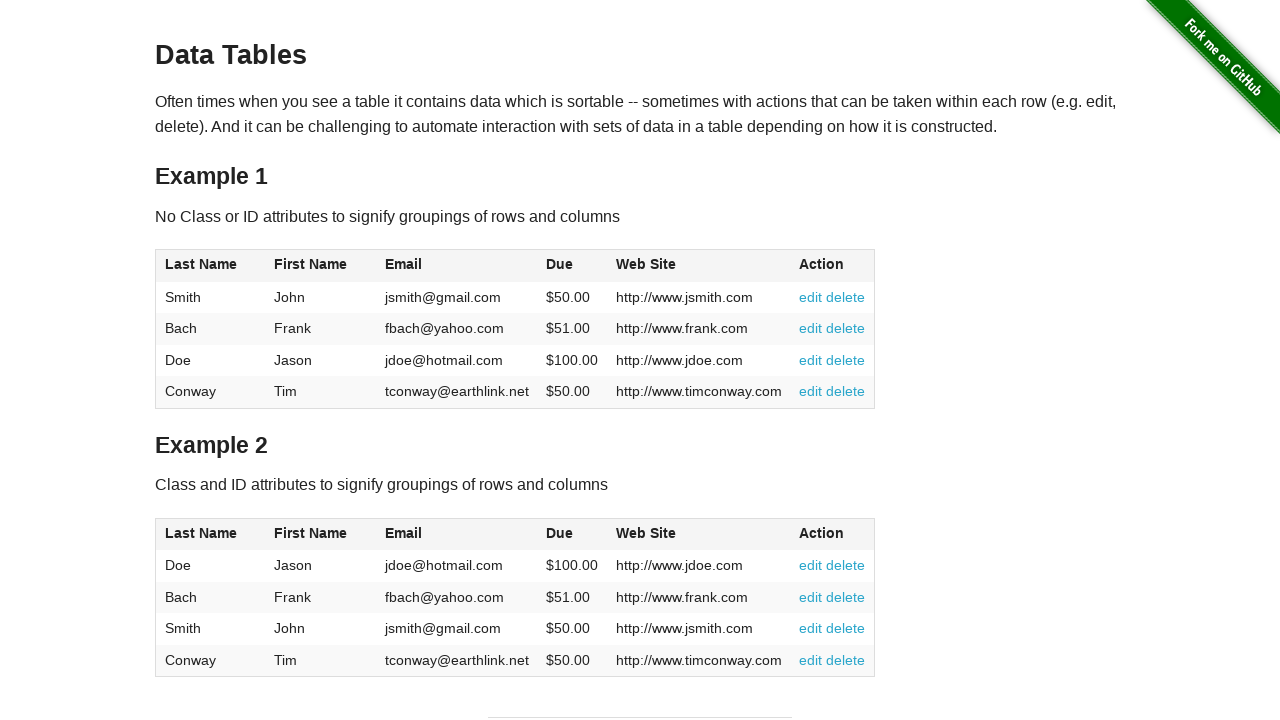